Tests multi-level menu navigation by hovering over main menu item, then sub-menu item, and clicking on a sub-sub menu item

Starting URL: https://demoqa.com/menu

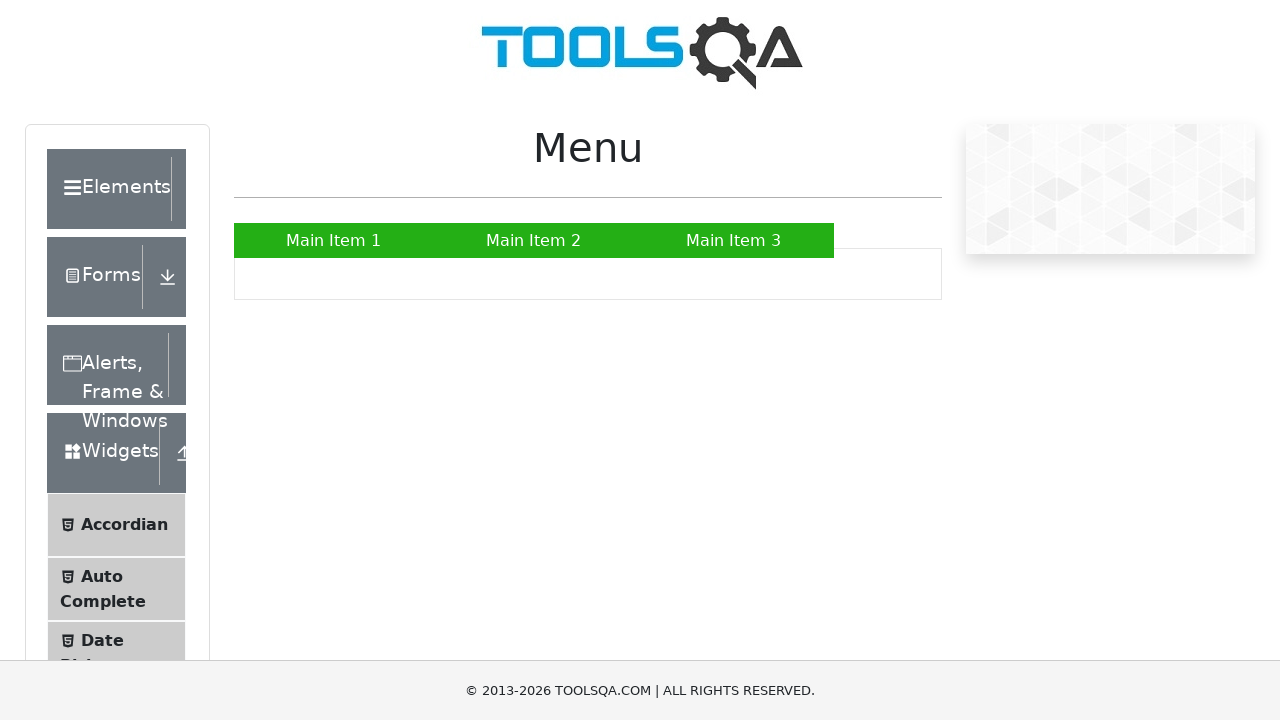

Located all menu elements for multi-level navigation
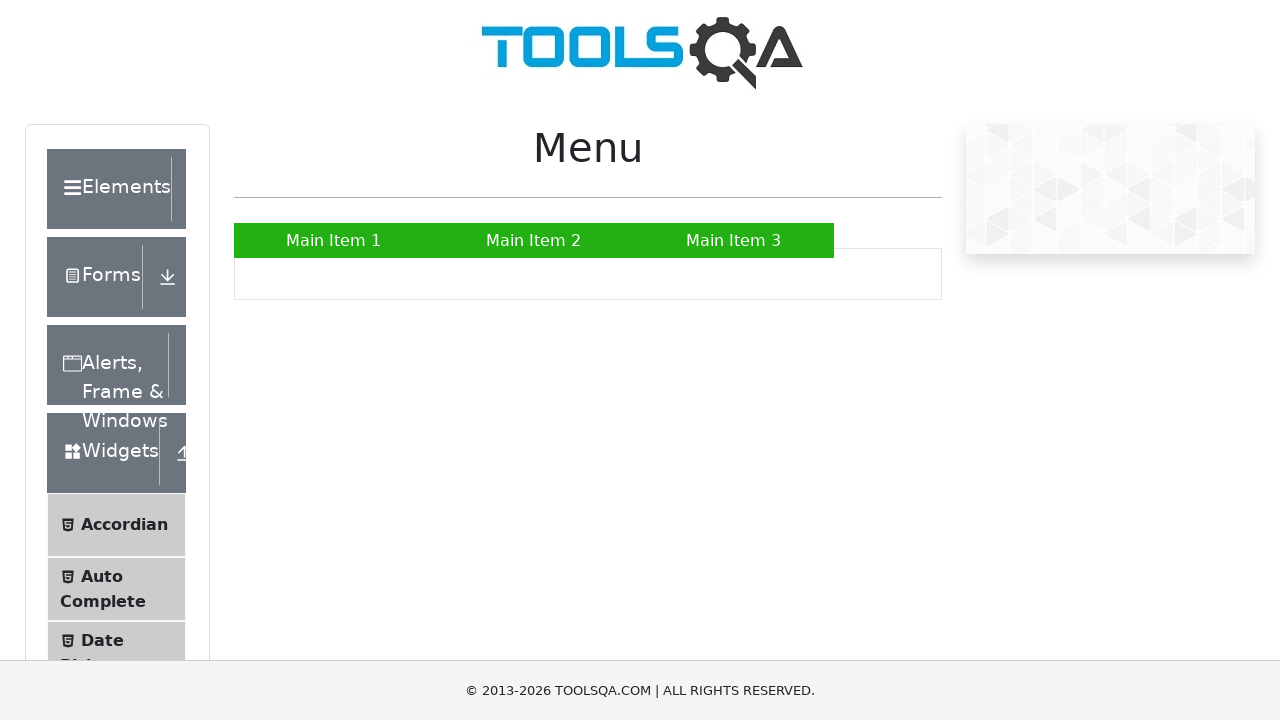

Hovered over main menu item to expand first level at (534, 240) on #nav > li:nth-child(2) > a
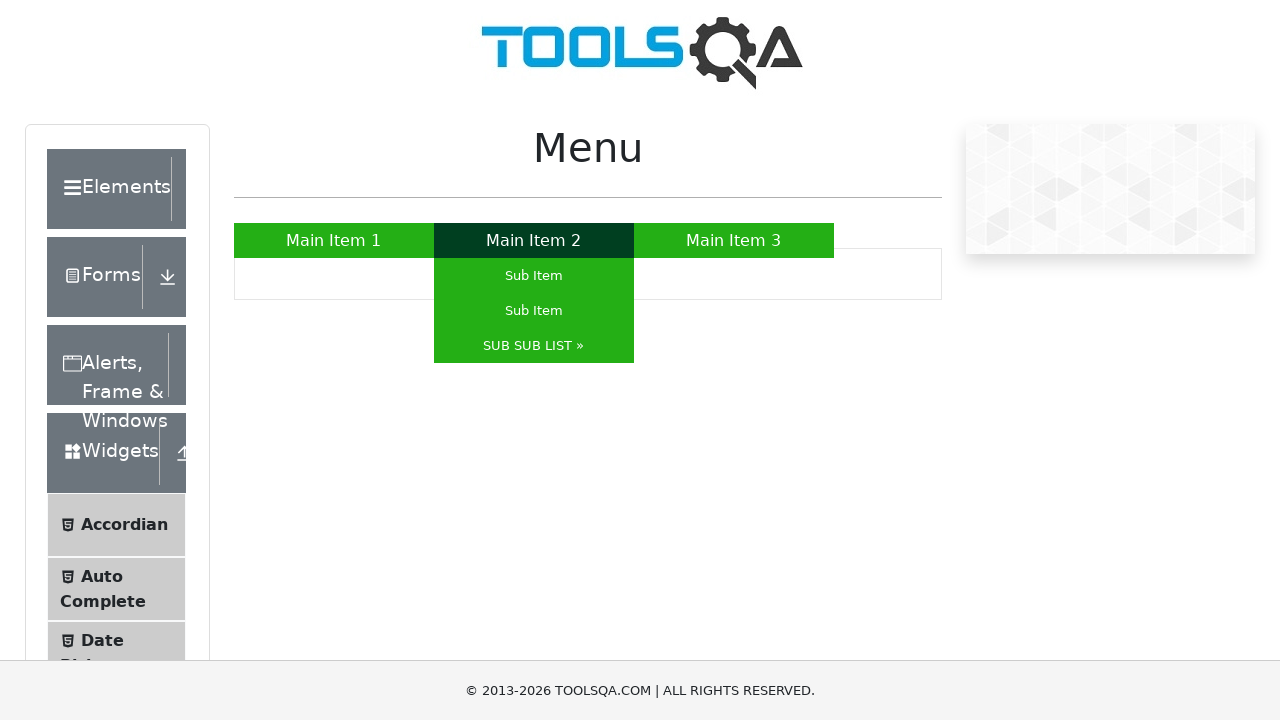

Waited 1 second for main menu to expand
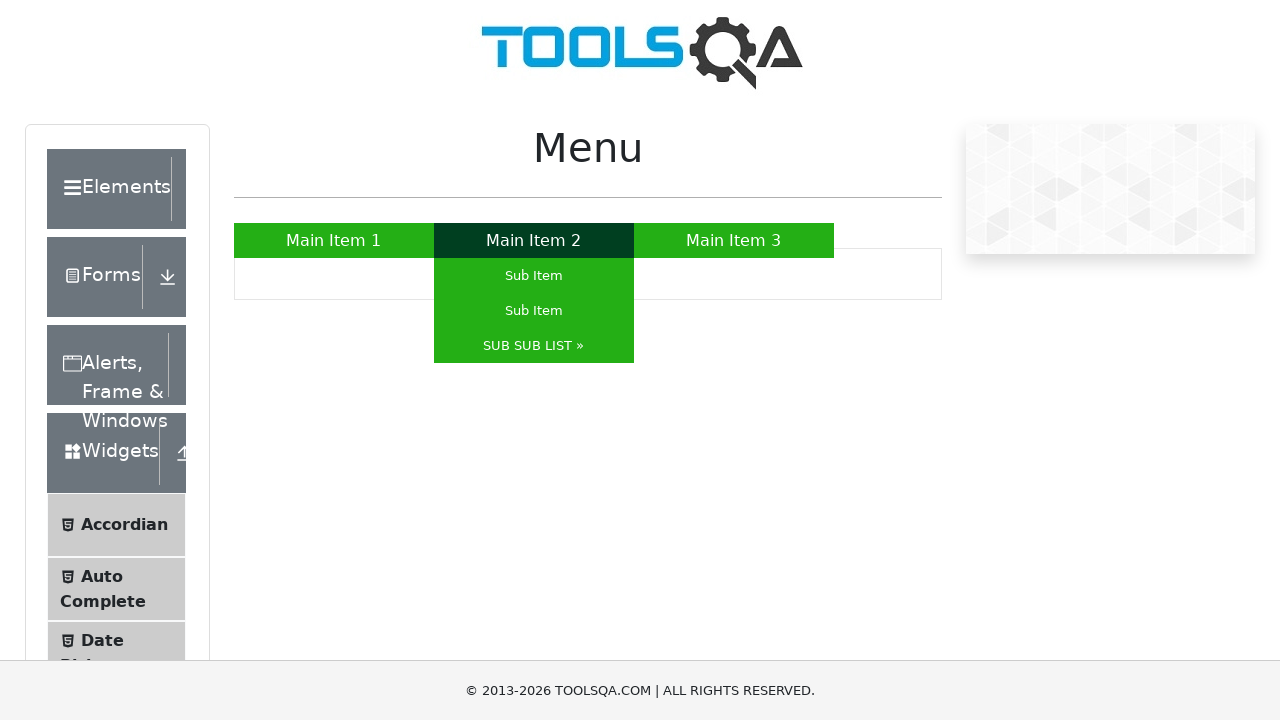

Hovered over sub menu item to expand second level at (534, 346) on #nav > li:nth-child(2) > ul > li:nth-child(3) > a
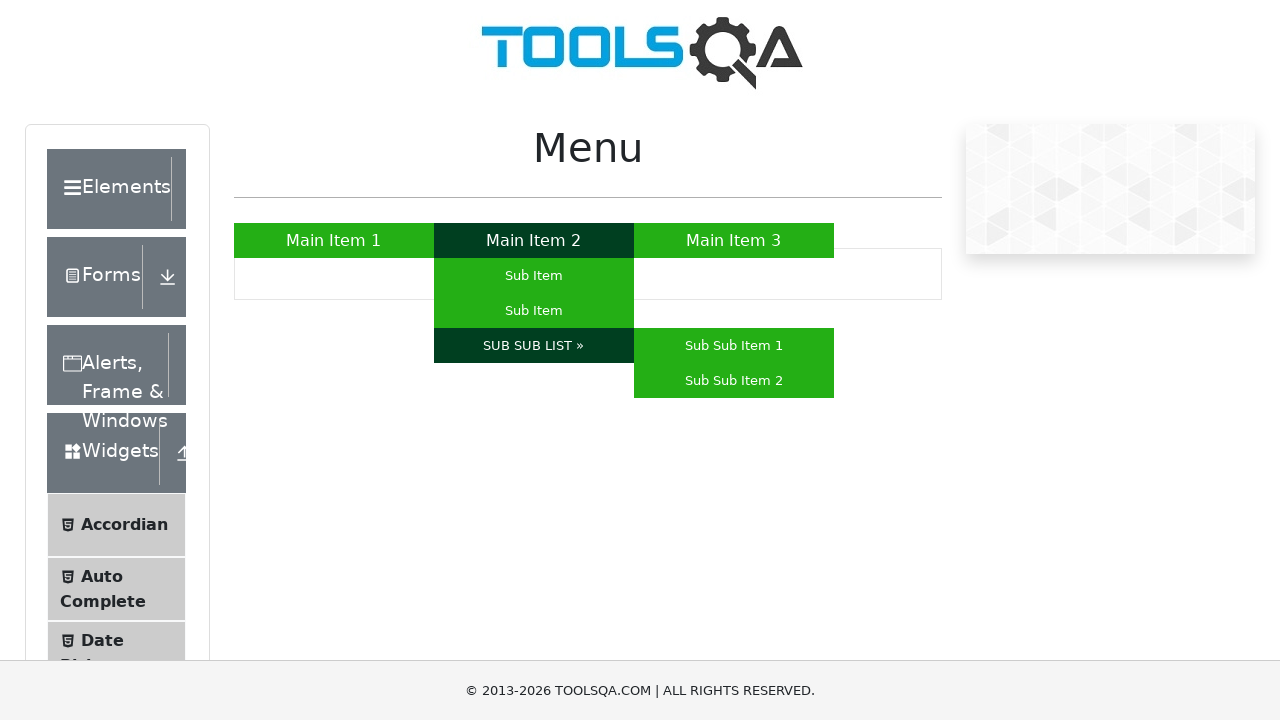

Waited 1 second for sub-sub menu to appear
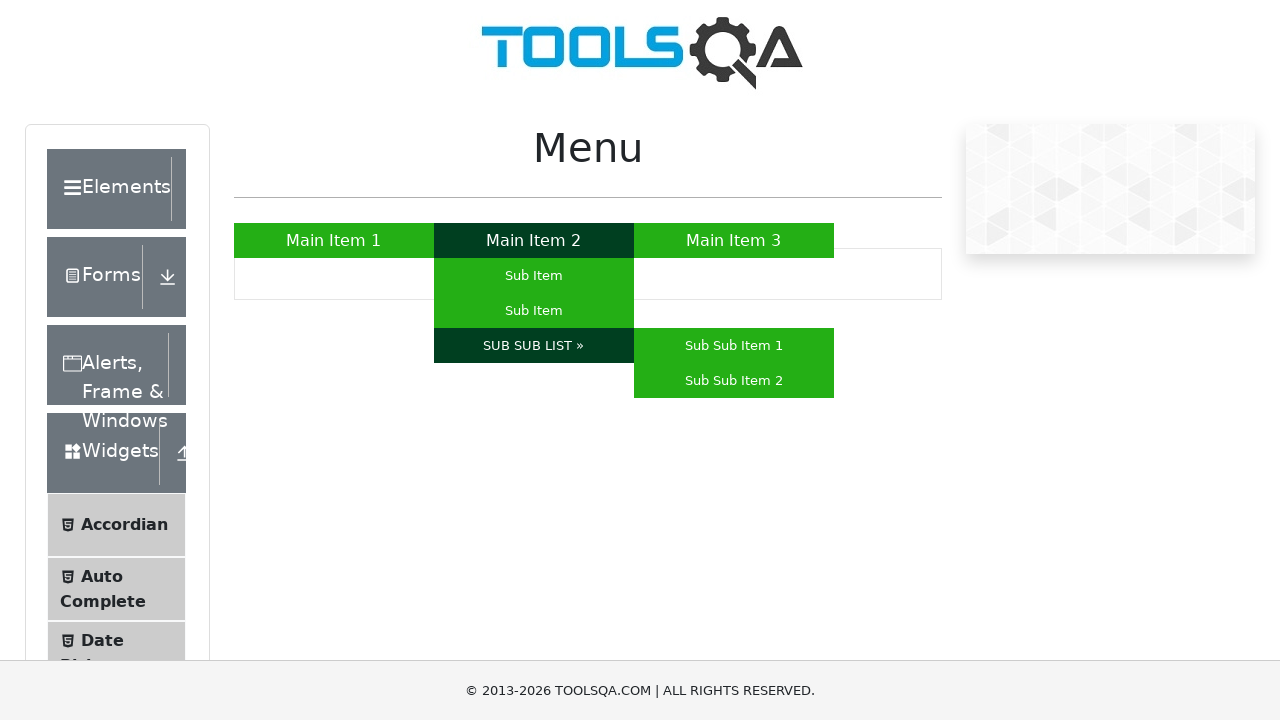

Clicked on the sub-sub menu item to complete navigation at (734, 346) on #nav > li:nth-child(2) > ul > li:nth-child(3) > ul > li:nth-child(1) > a
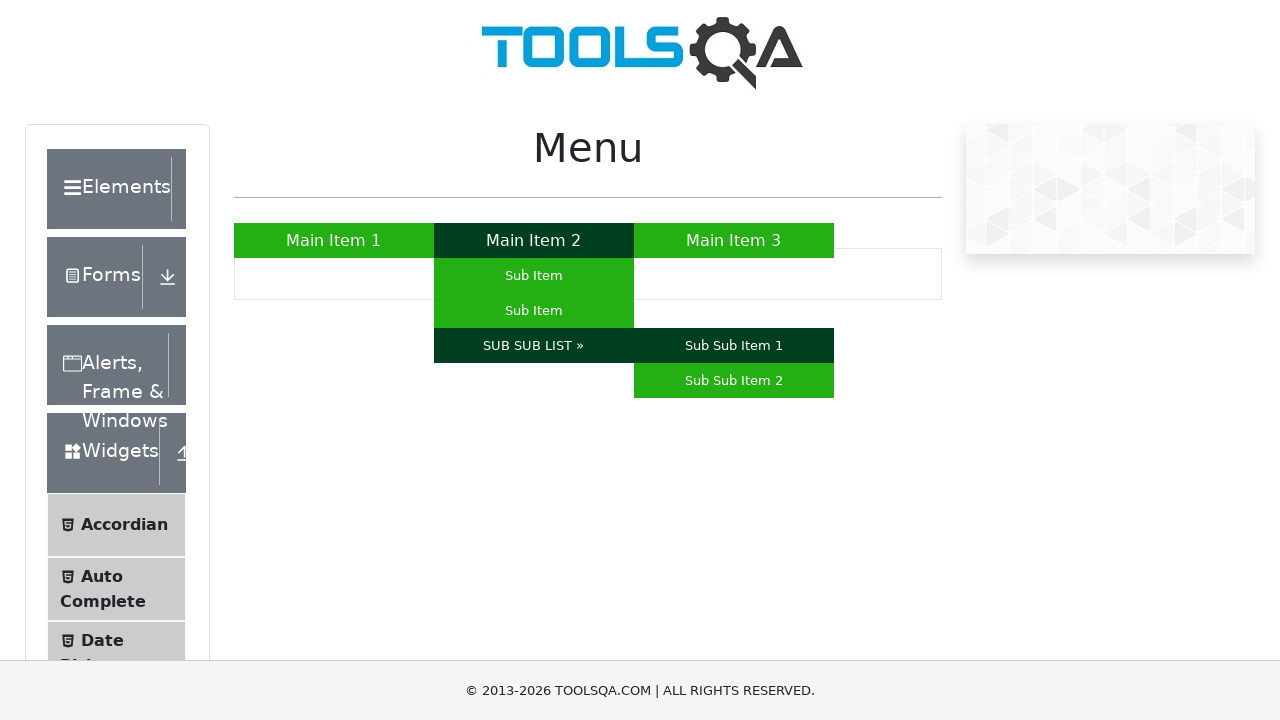

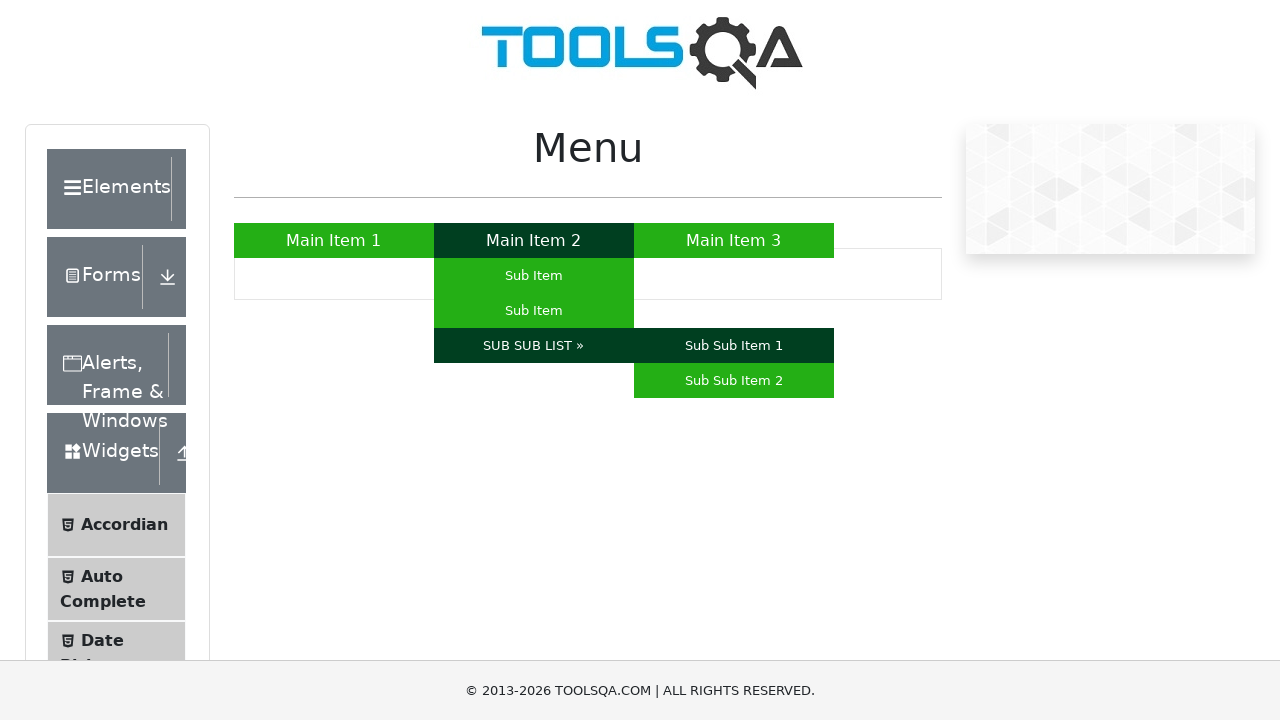